Tests scrolling functionality by navigating to a demo page and scrolling to the bottom of the page using JavaScript execution

Starting URL: https://demoqa.com/alerts

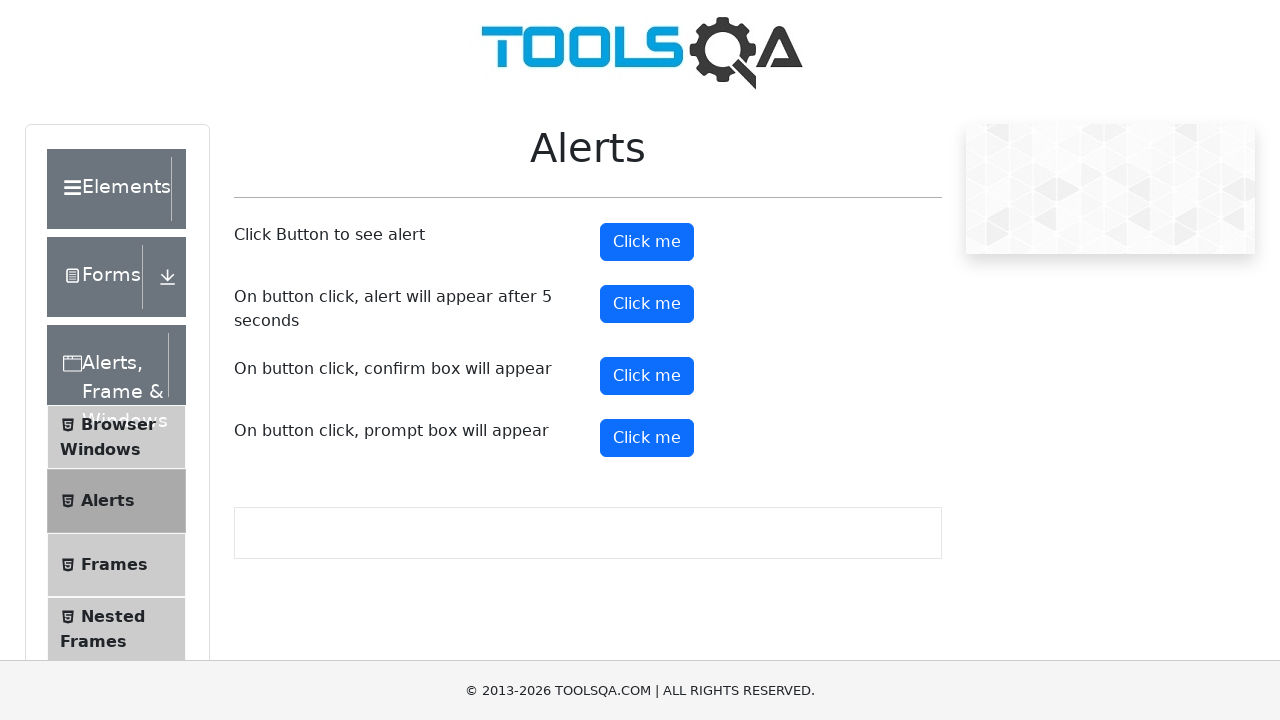

Navigated to demo page at https://demoqa.com/alerts
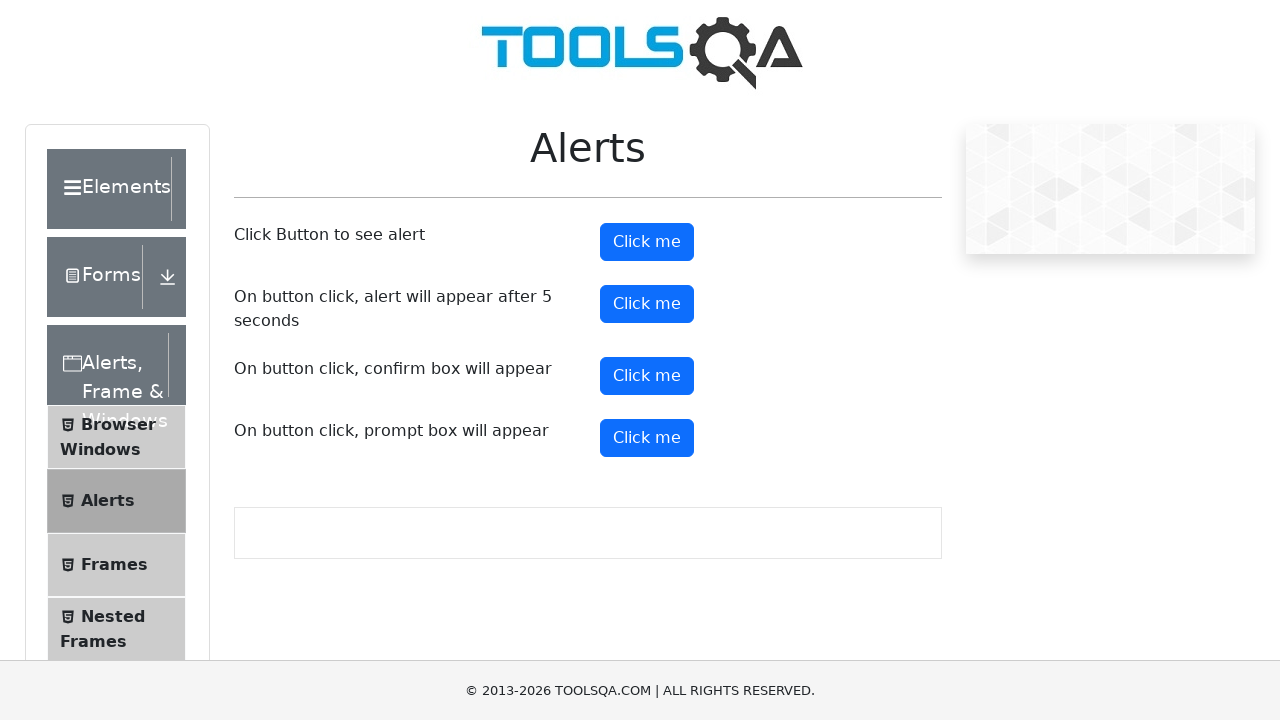

Scrolled to the bottom of the page using JavaScript
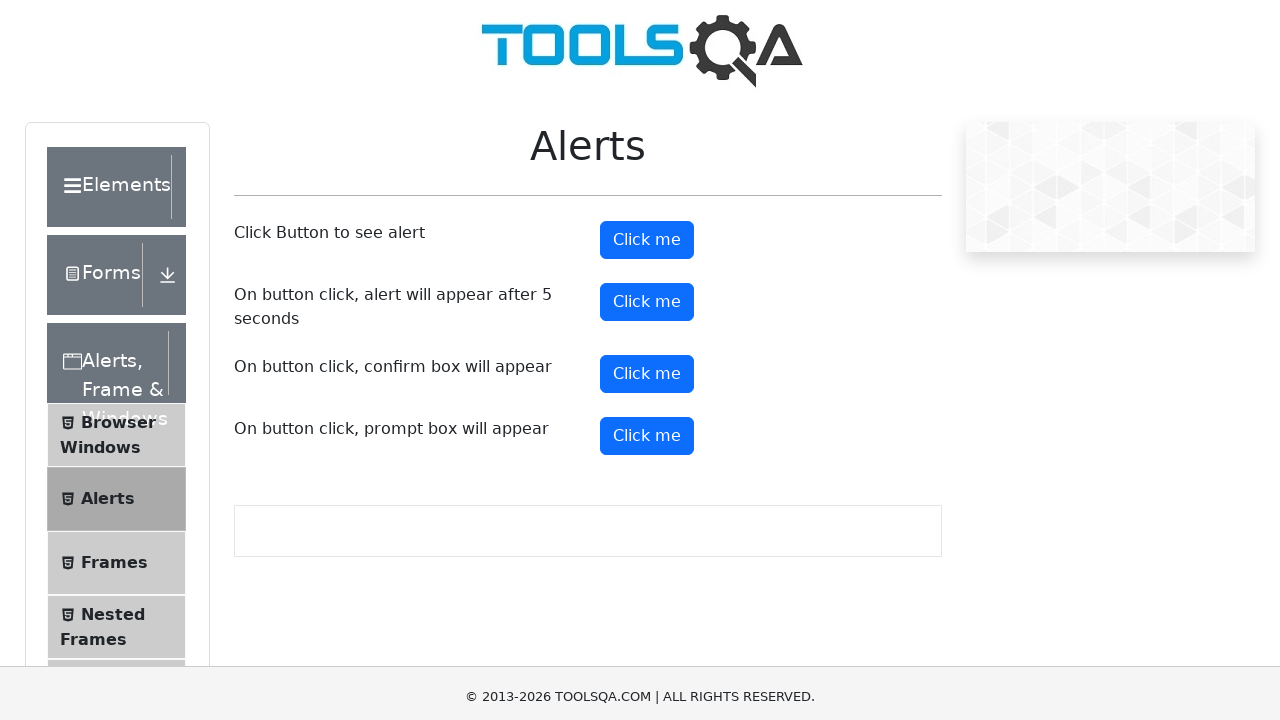

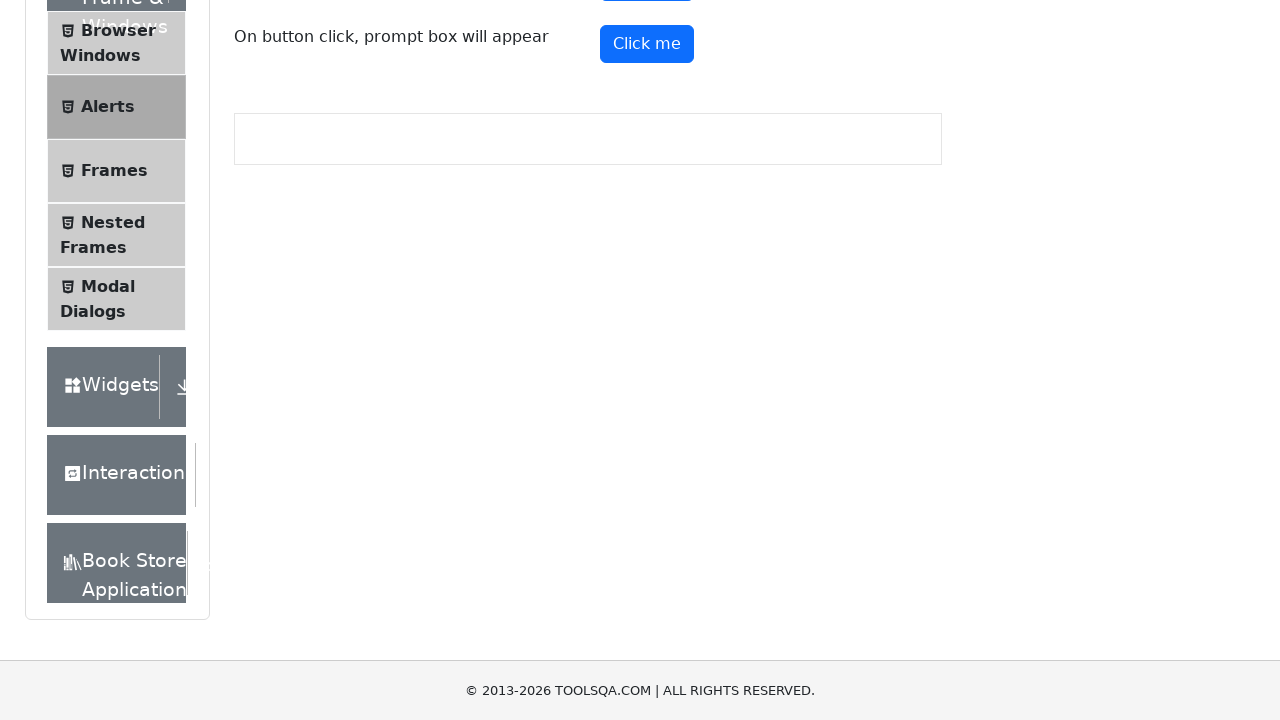